Navigates to a CSDN blog page and verifies that article links are present on the page

Starting URL: https://blog.csdn.net/lzw_java?type=blog

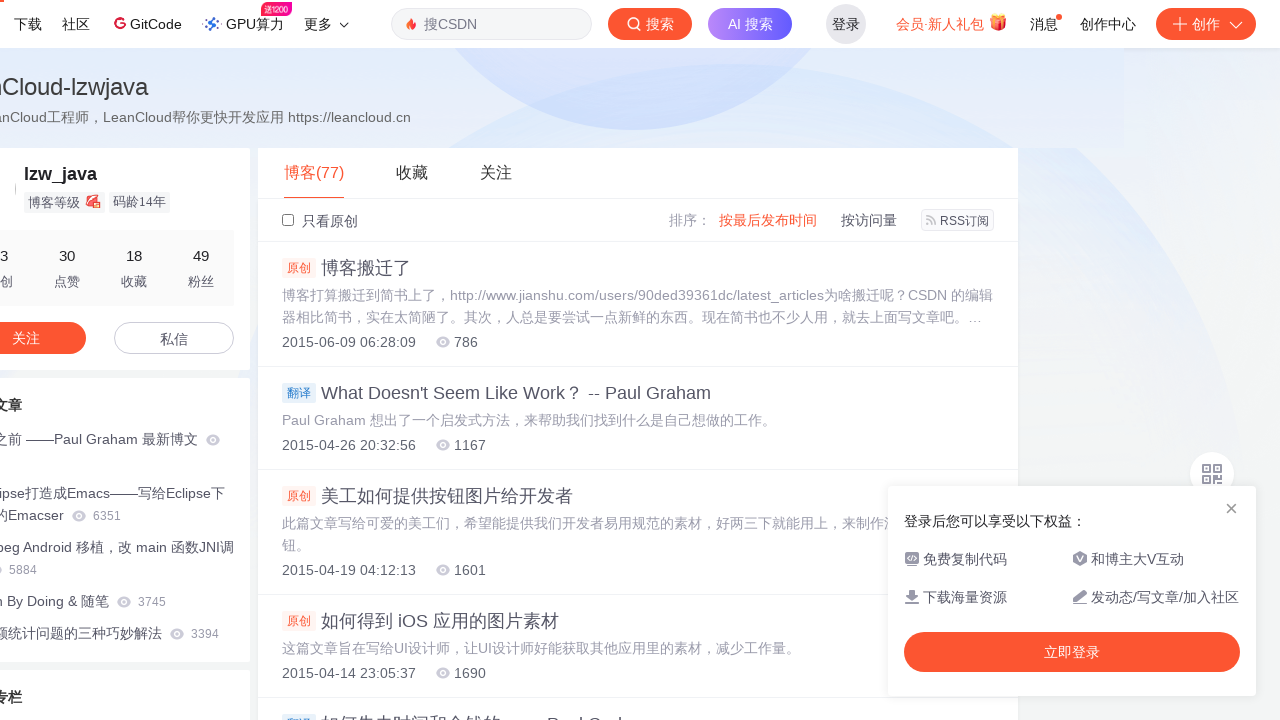

Navigated to CSDN blog page
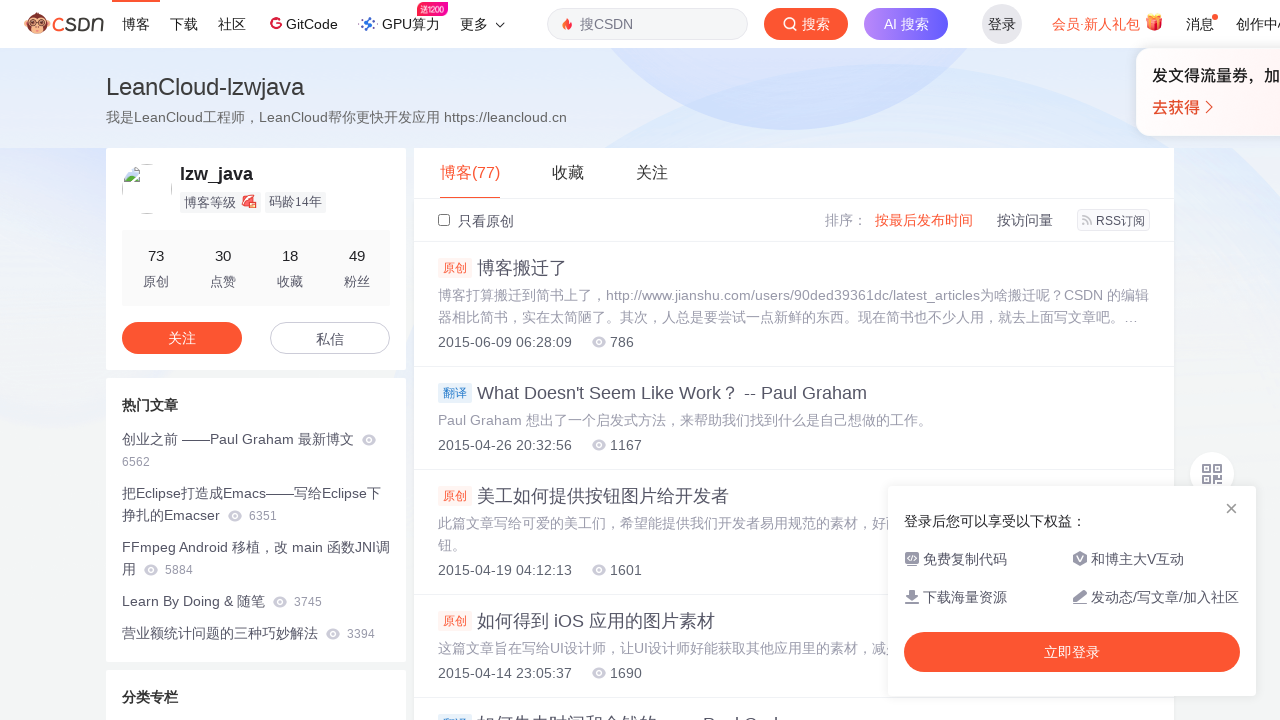

Page loaded and links are present
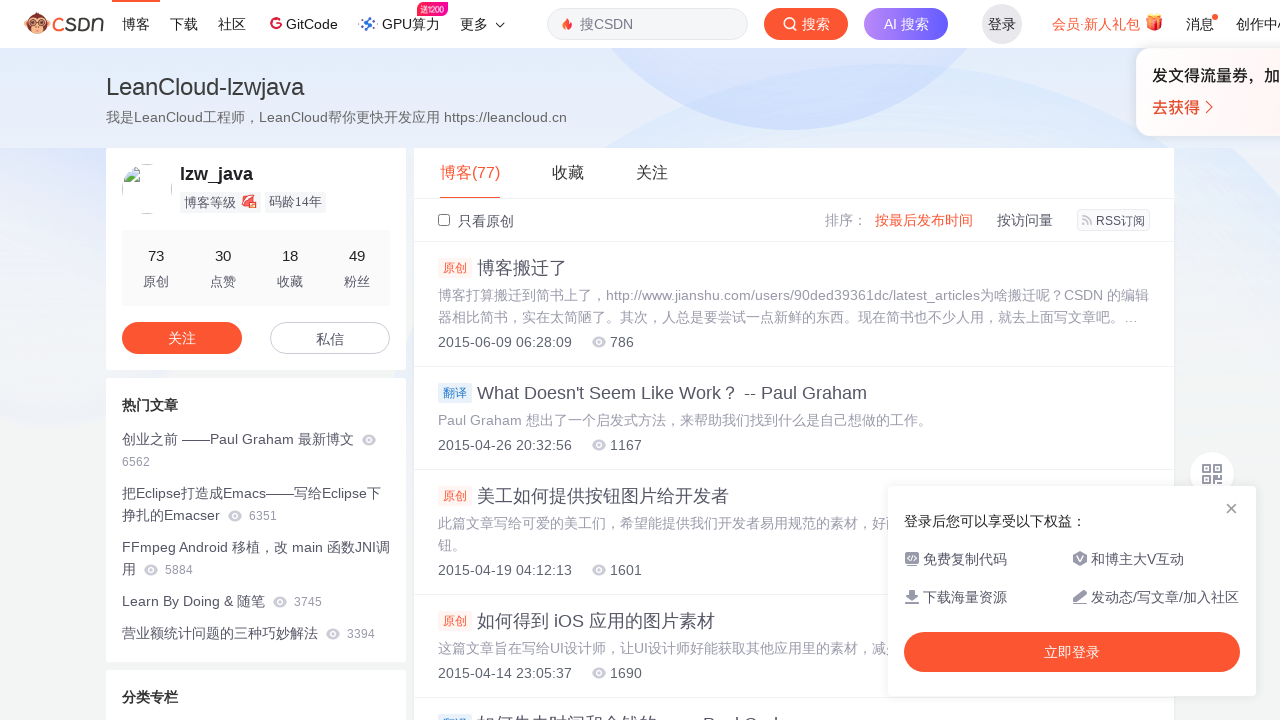

Article links verified on the page
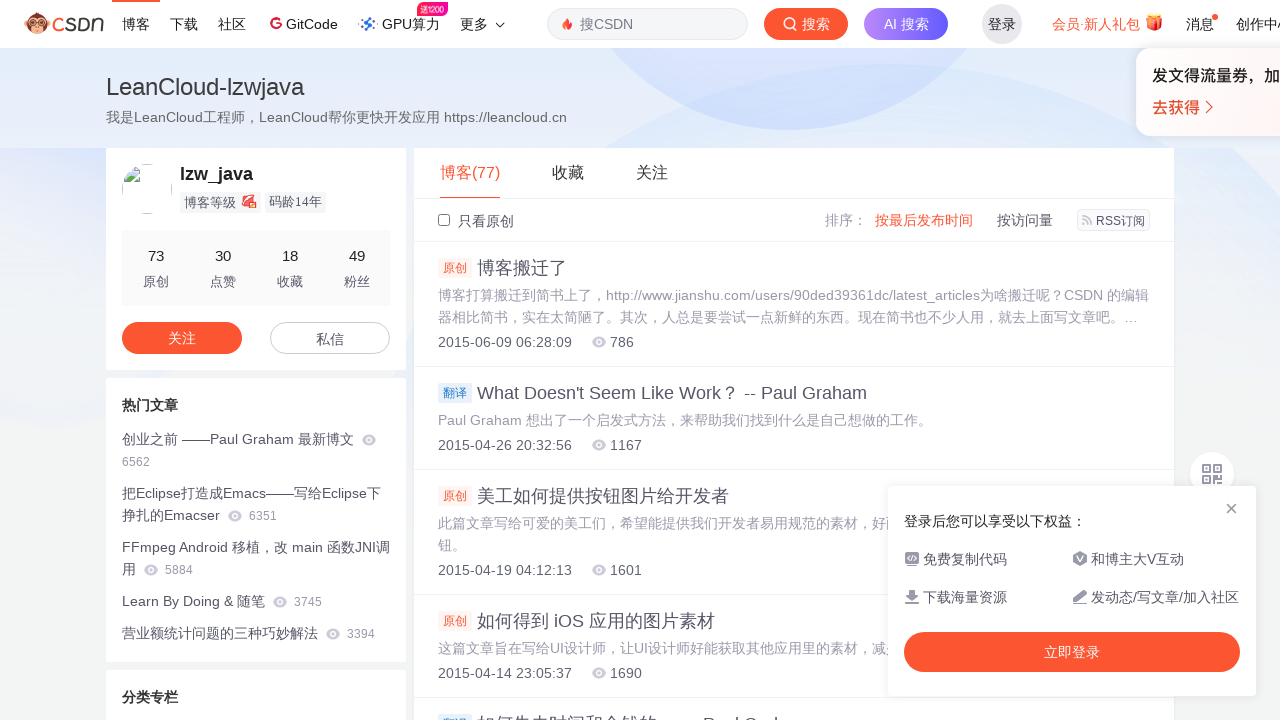

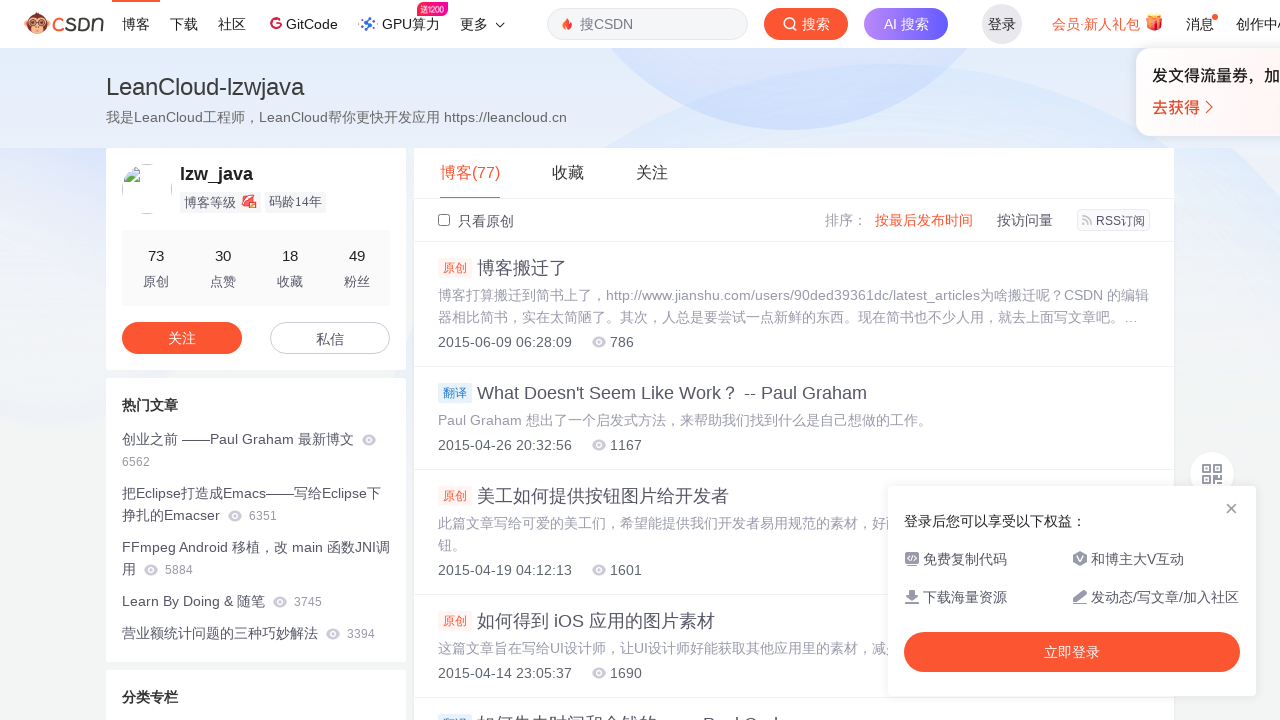